Tests basic navigation to example.com, verifies the URL is correct, and clicks on a link on the page

Starting URL: https://example.com/

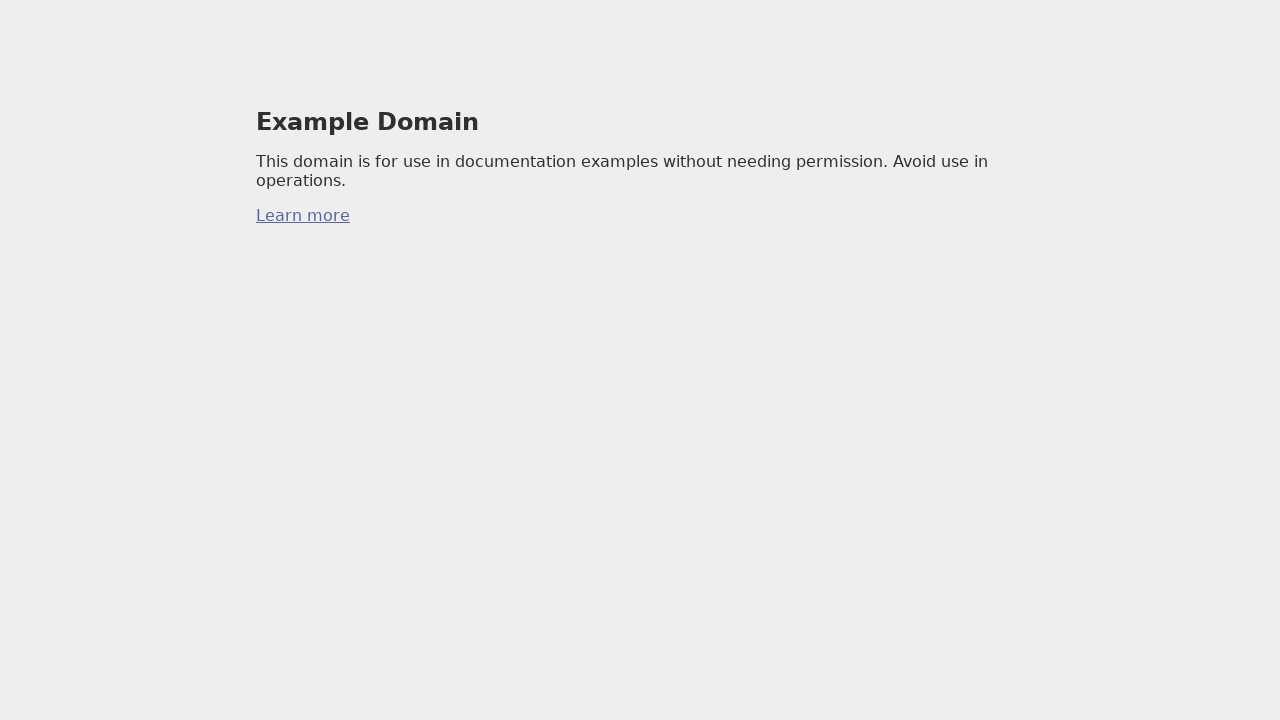

Retrieved current URL from page
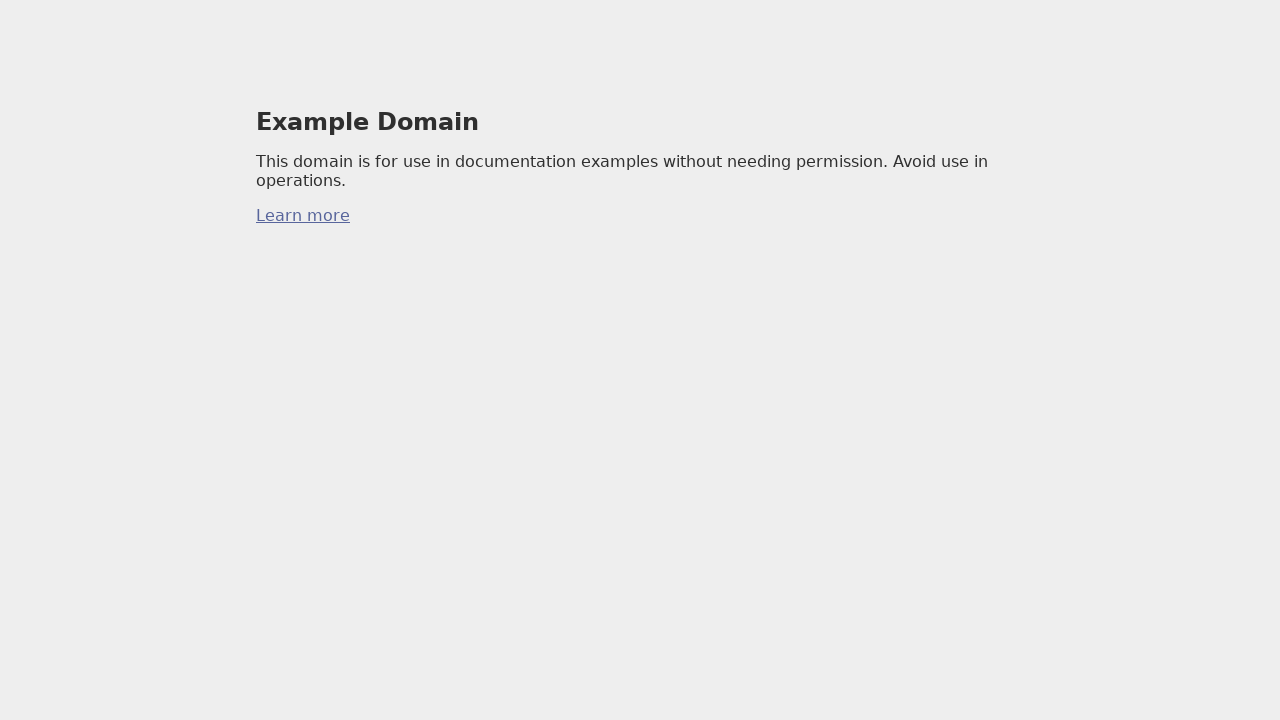

Verified URL is https://example.com/
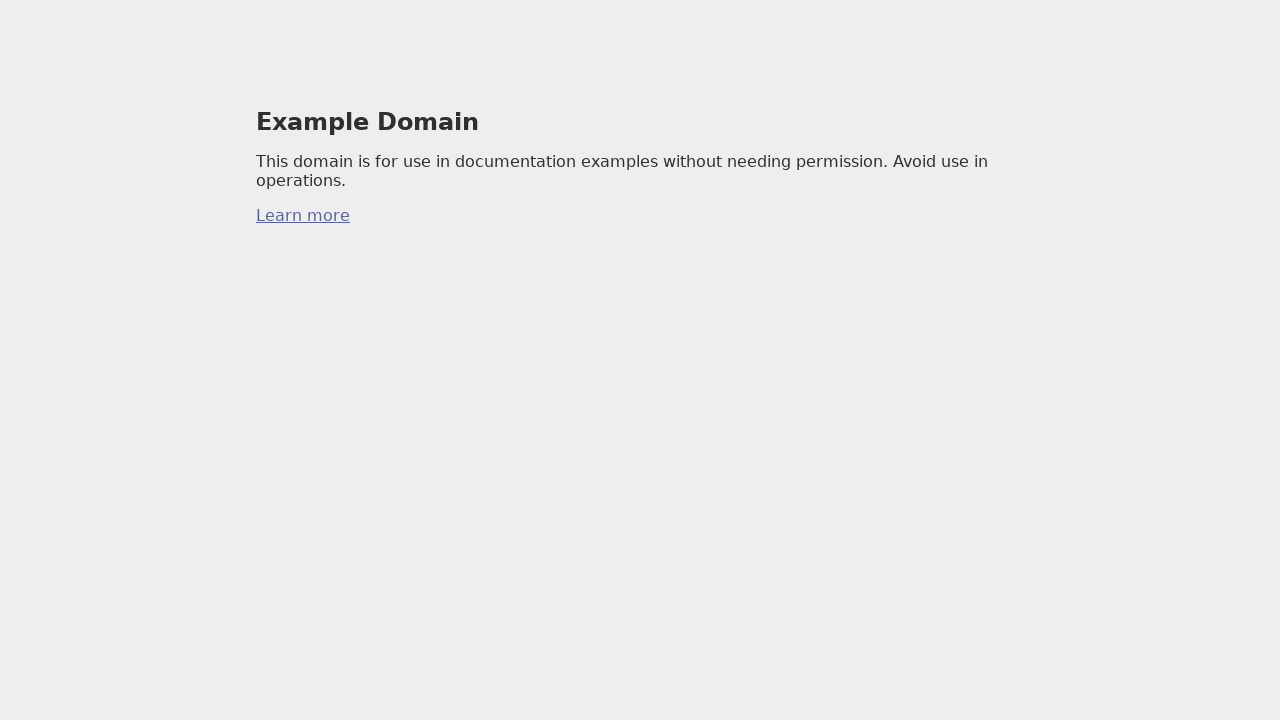

Clicked on a link on the page at (303, 216) on a
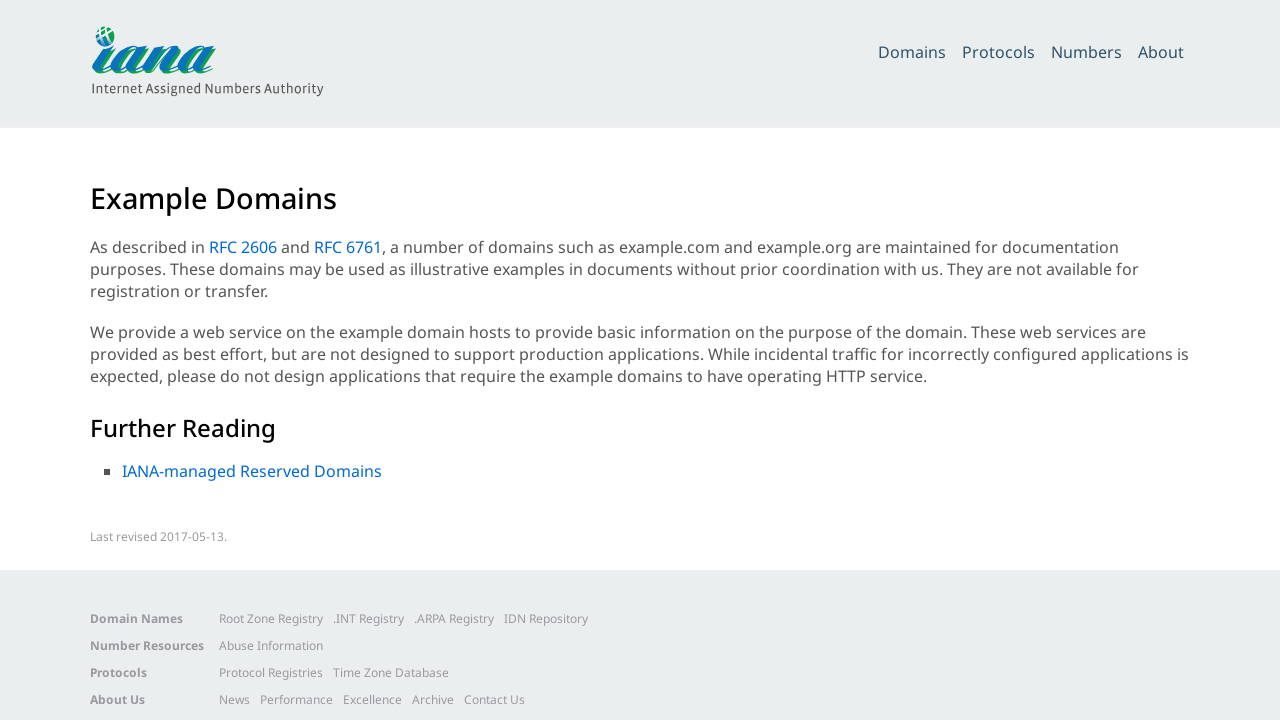

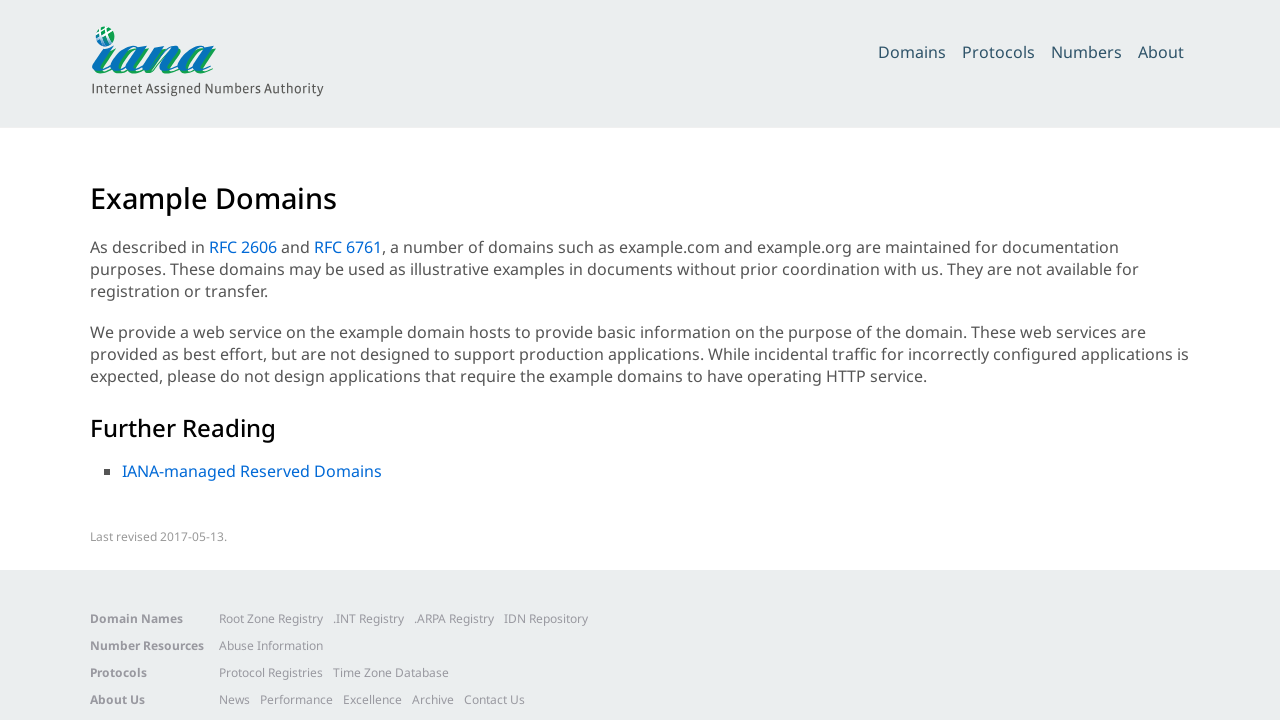